Tests adding elements by clicking the Add Element button and verifying a delete button appears

Starting URL: https://the-internet.herokuapp.com/add_remove_elements/

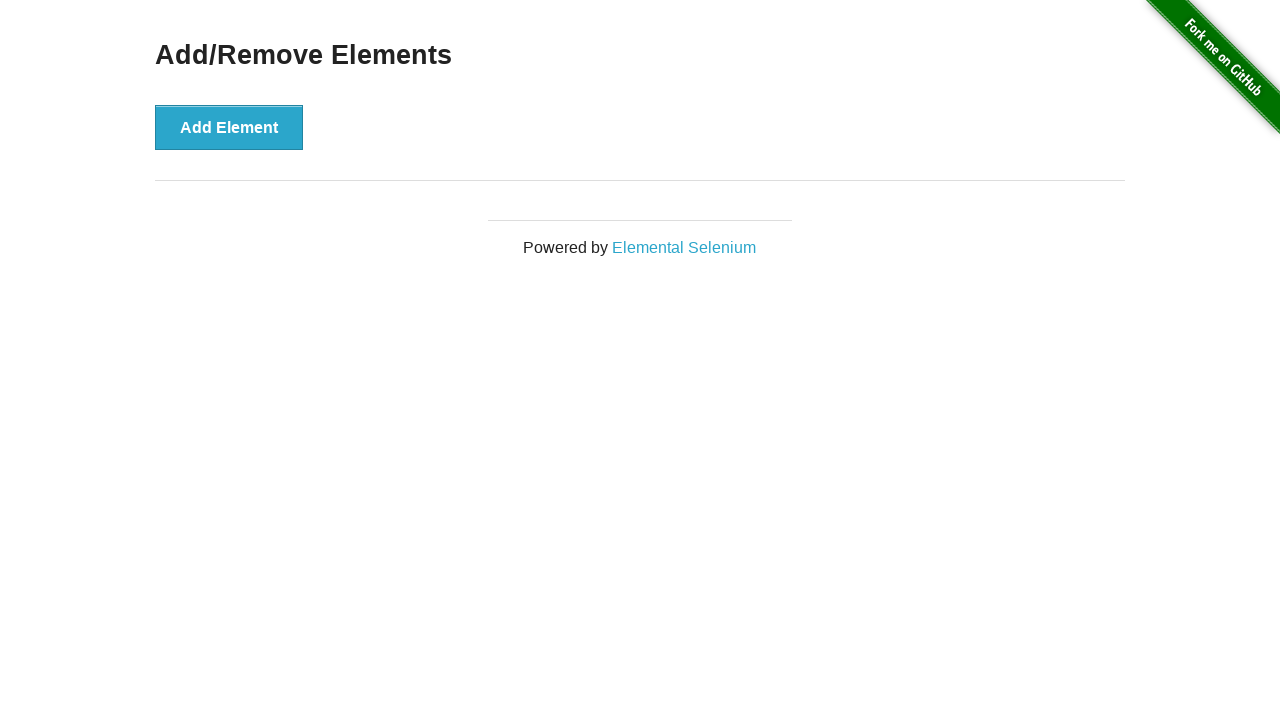

Verified no delete buttons exist initially
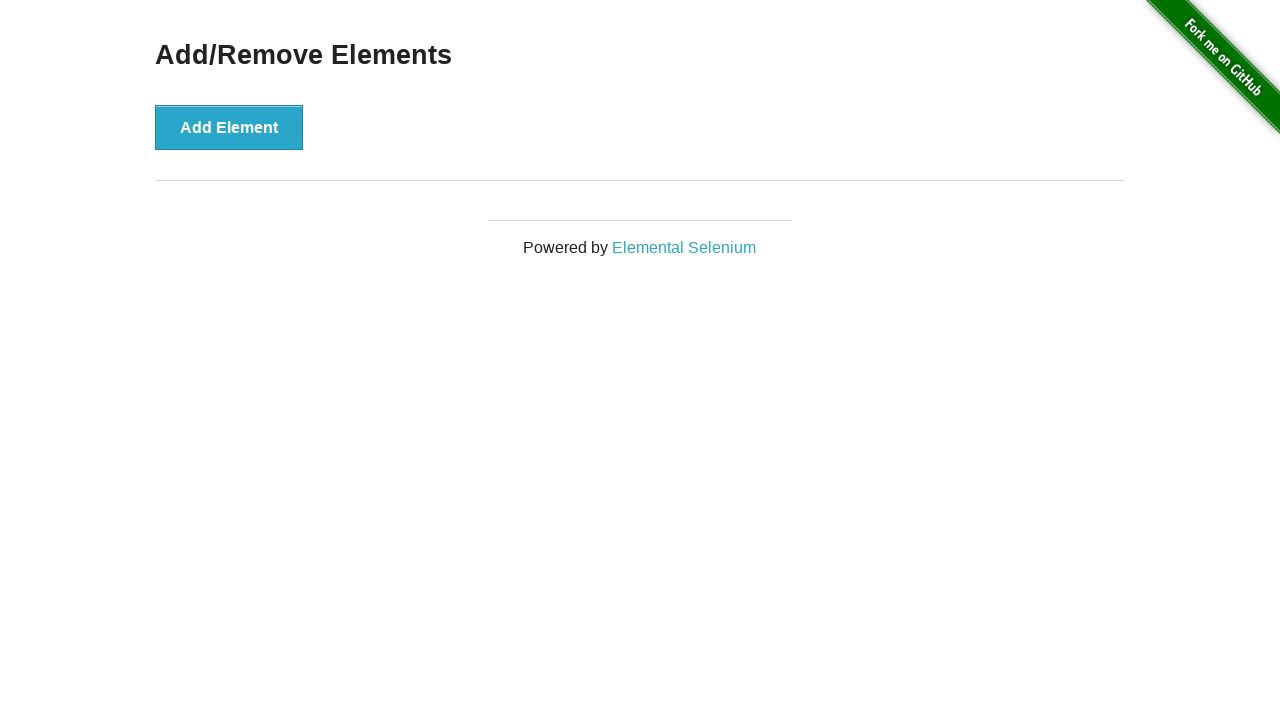

Clicked Add Element button at (229, 127) on button:has-text('Add Element')
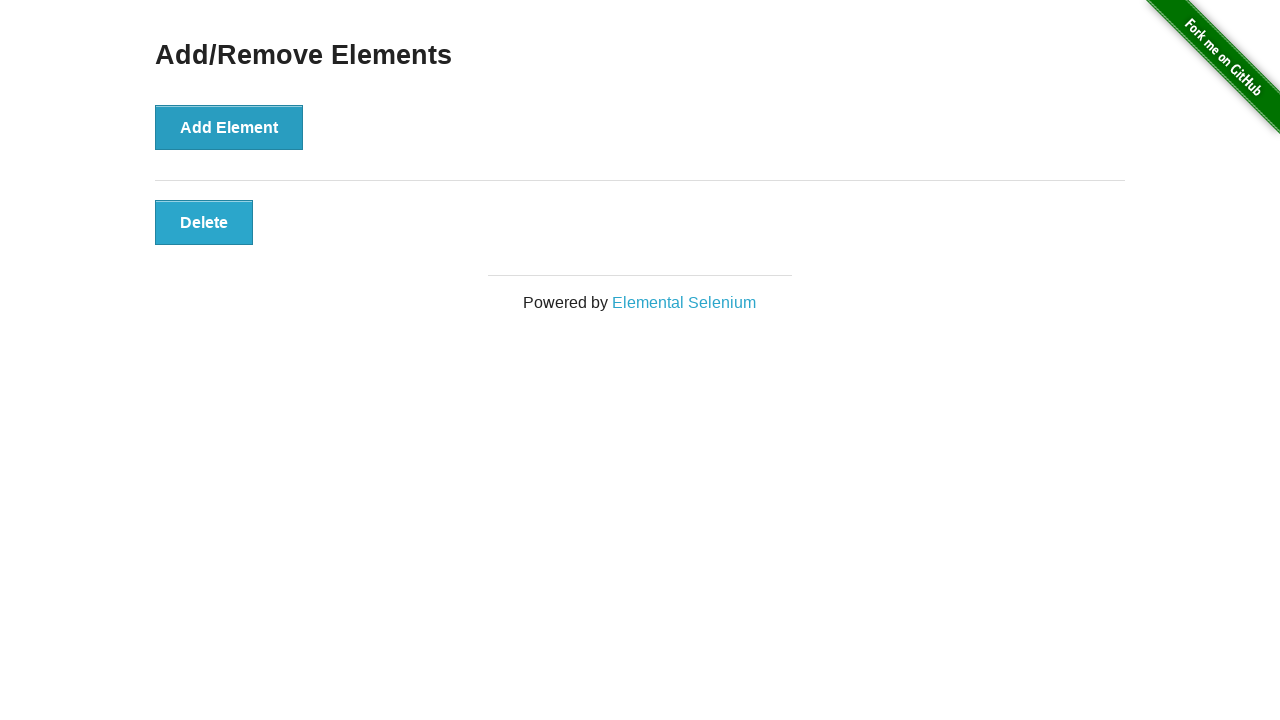

Delete button appeared after clicking Add Element
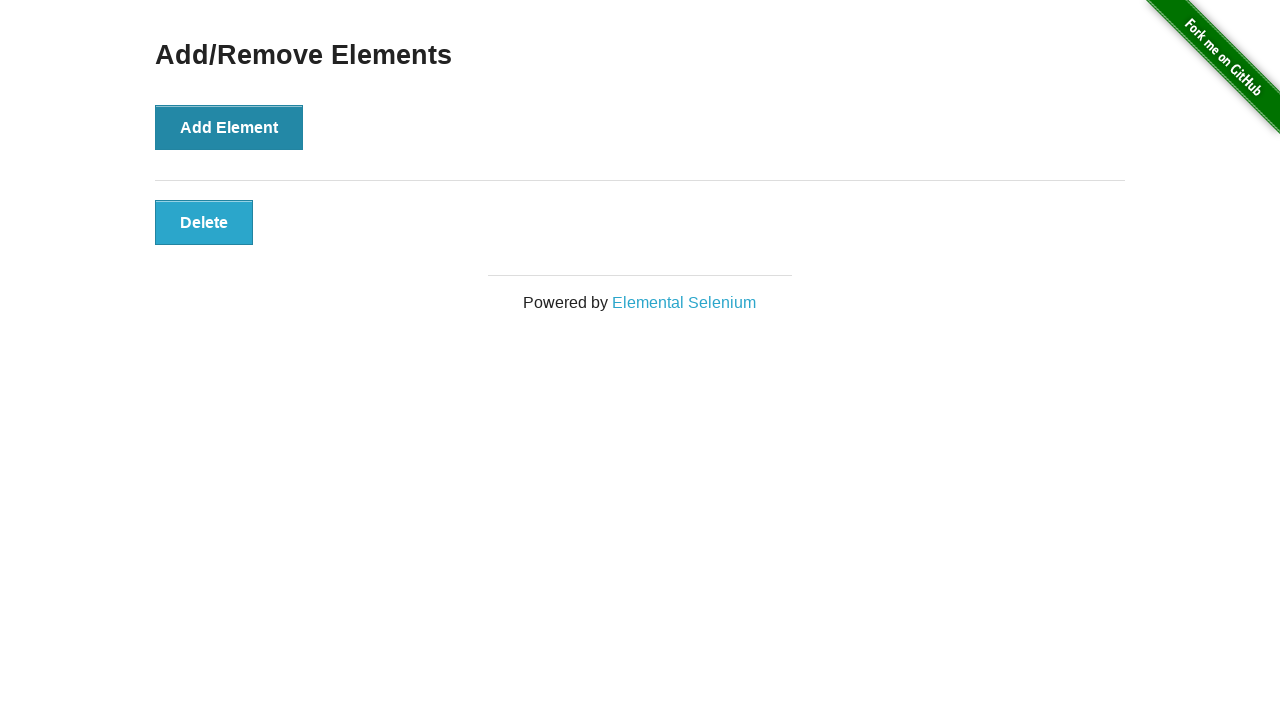

Verified exactly one delete button exists
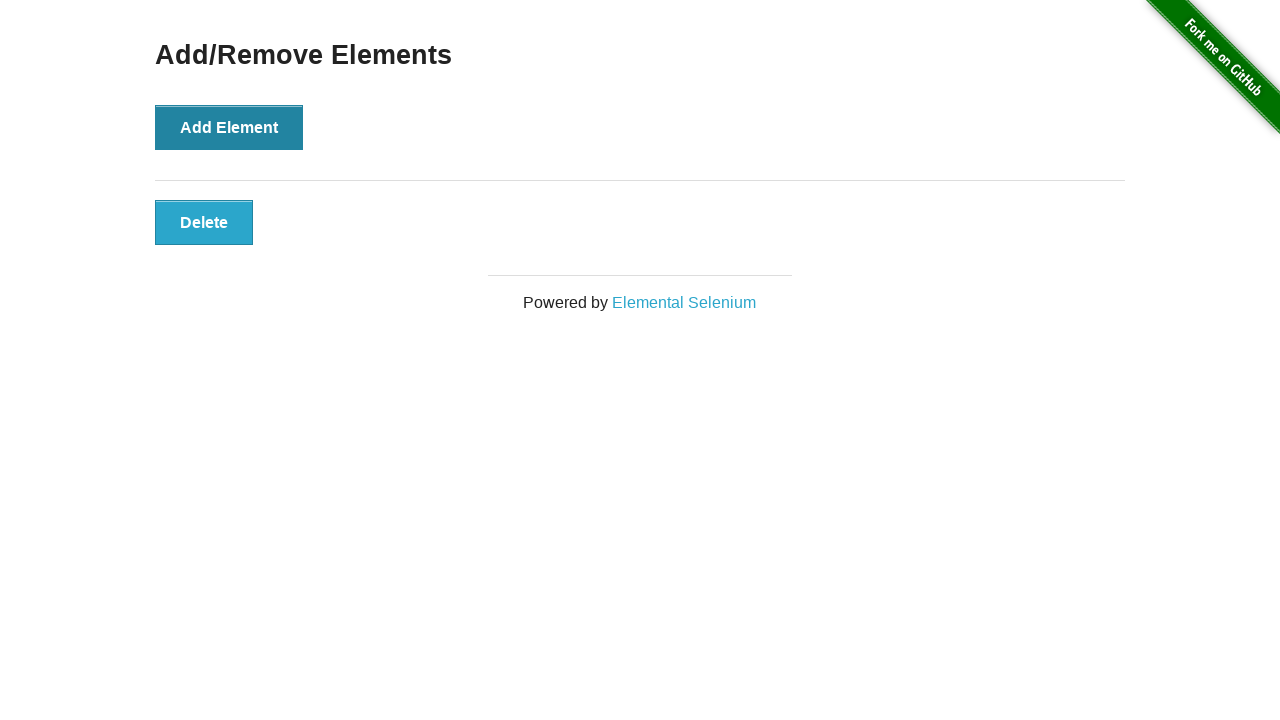

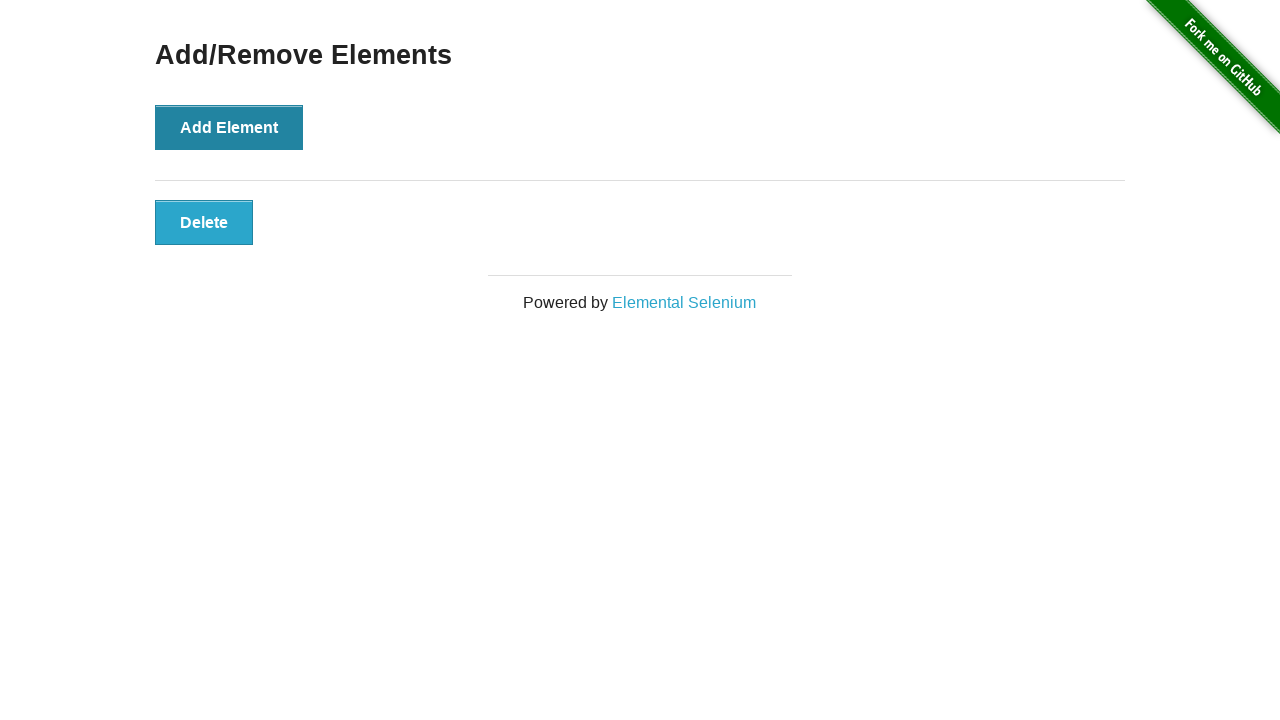